Tests dynamic calendar date picker functionality by selecting a specific date (August 31, 2027) and verifying the selected values in the input fields

Starting URL: https://rahulshettyacademy.com/seleniumPractise/#/offers

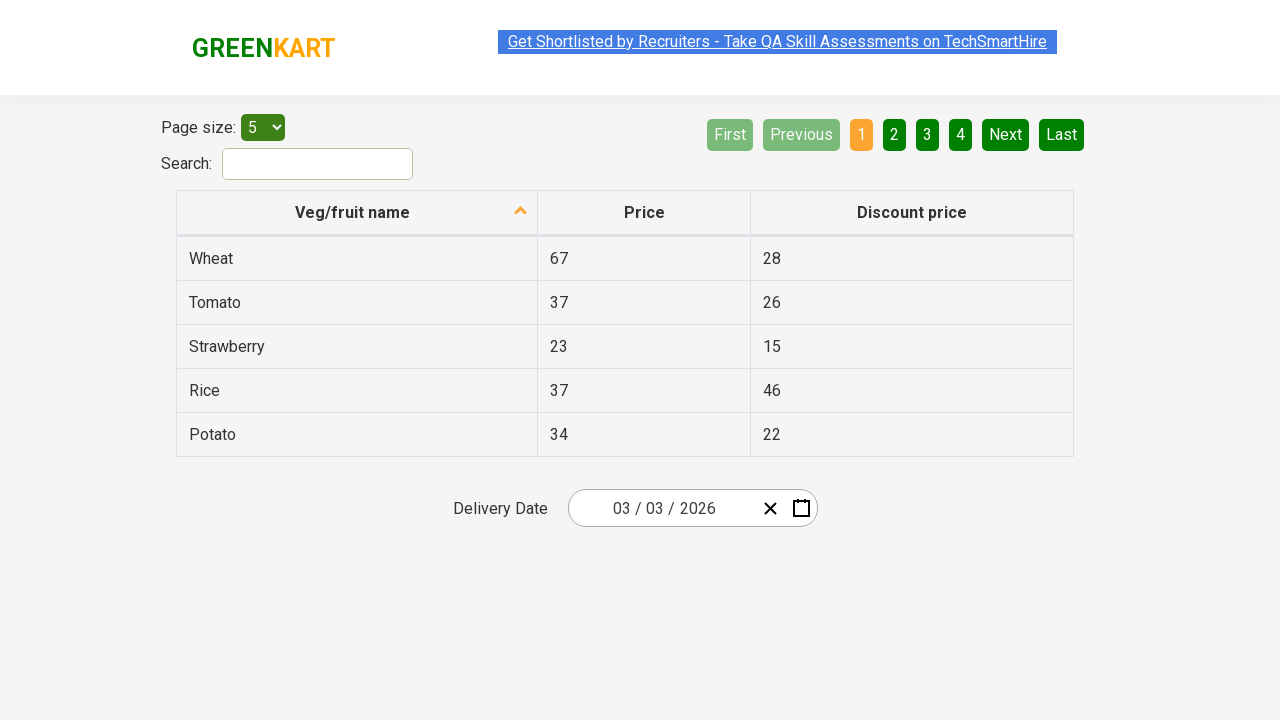

Clicked date picker input group to open calendar at (662, 508) on .react-date-picker__inputGroup
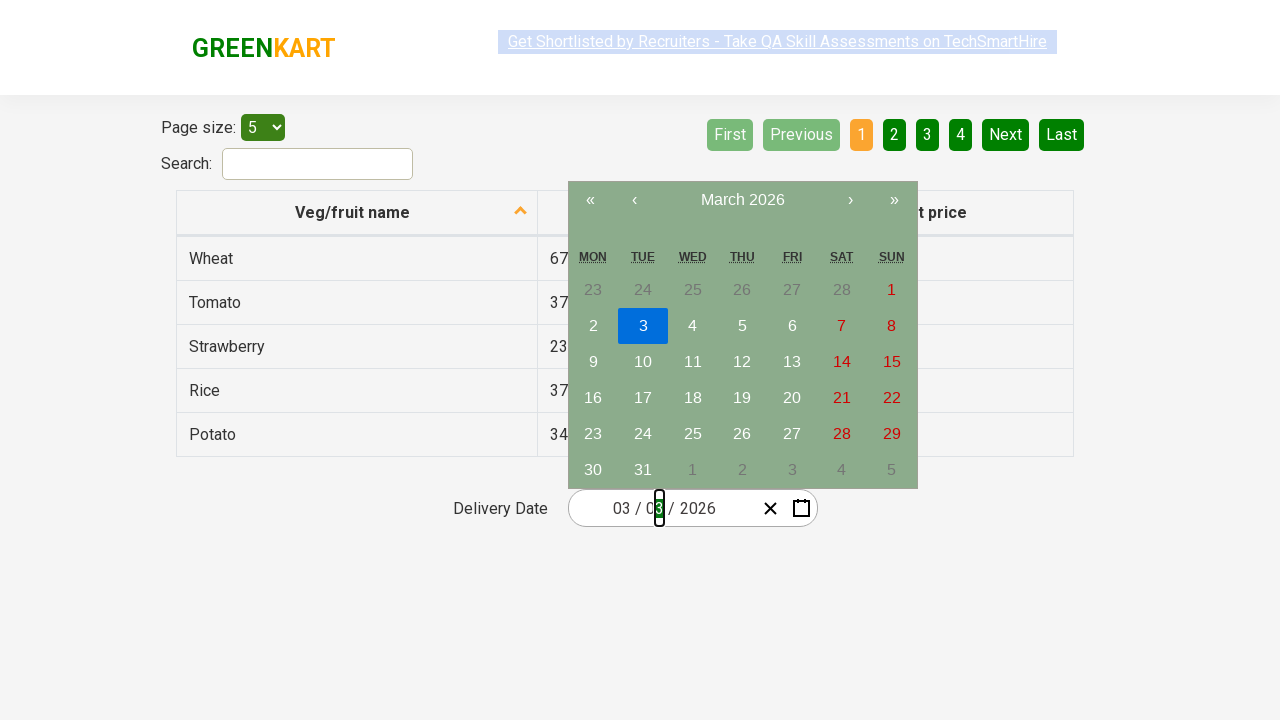

Clicked navigation label to navigate to month view at (742, 200) on .react-calendar__navigation__label
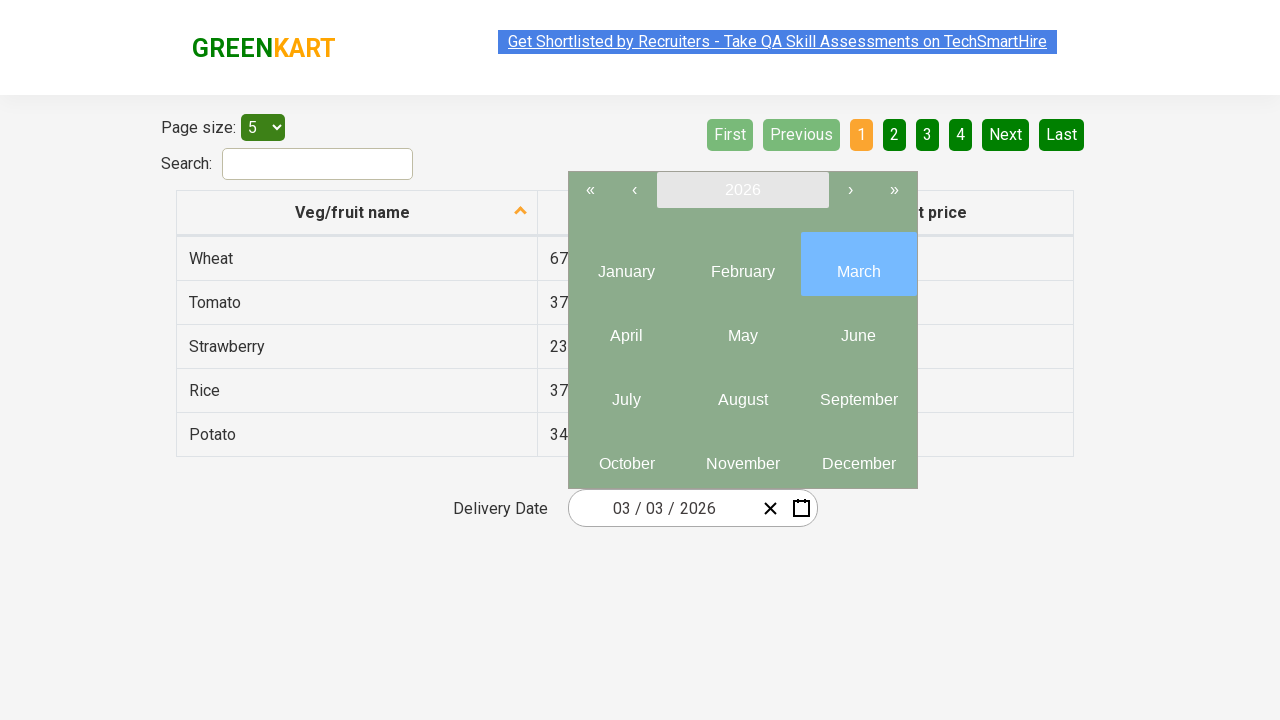

Clicked navigation label again to navigate to year view at (742, 190) on .react-calendar__navigation__label
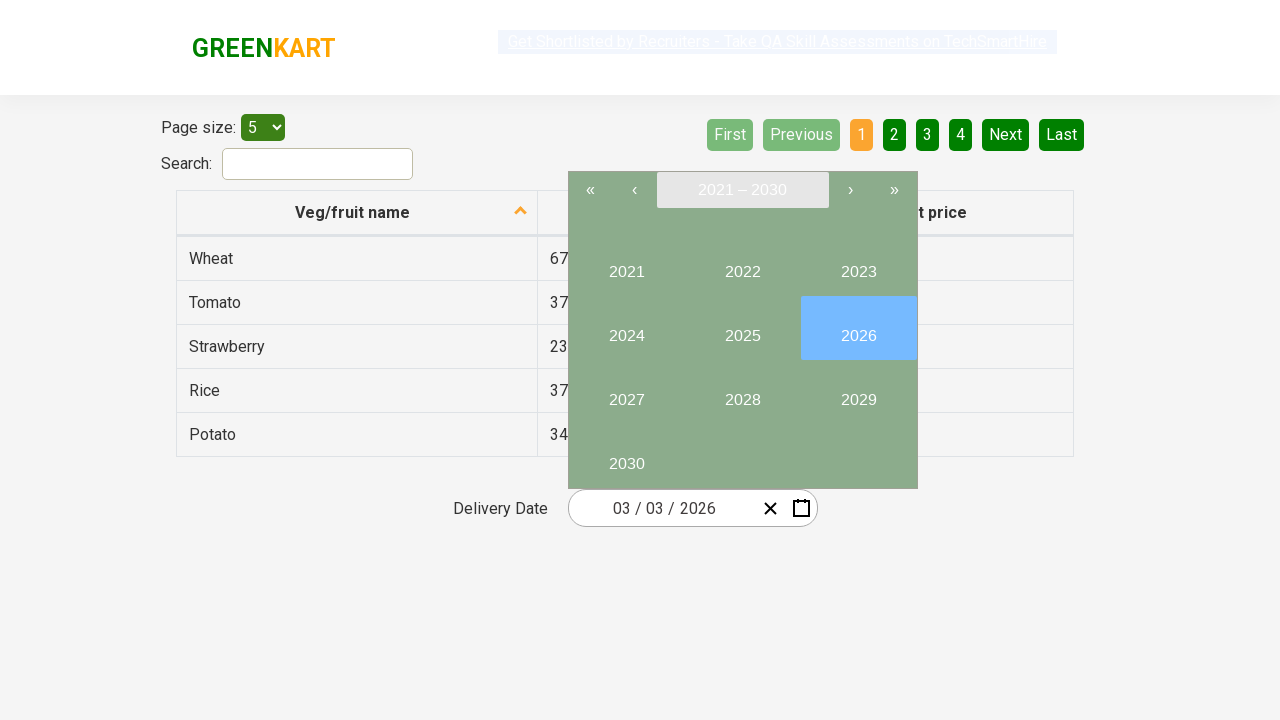

Selected year 2027 at (626, 392) on internal:text="2027"i
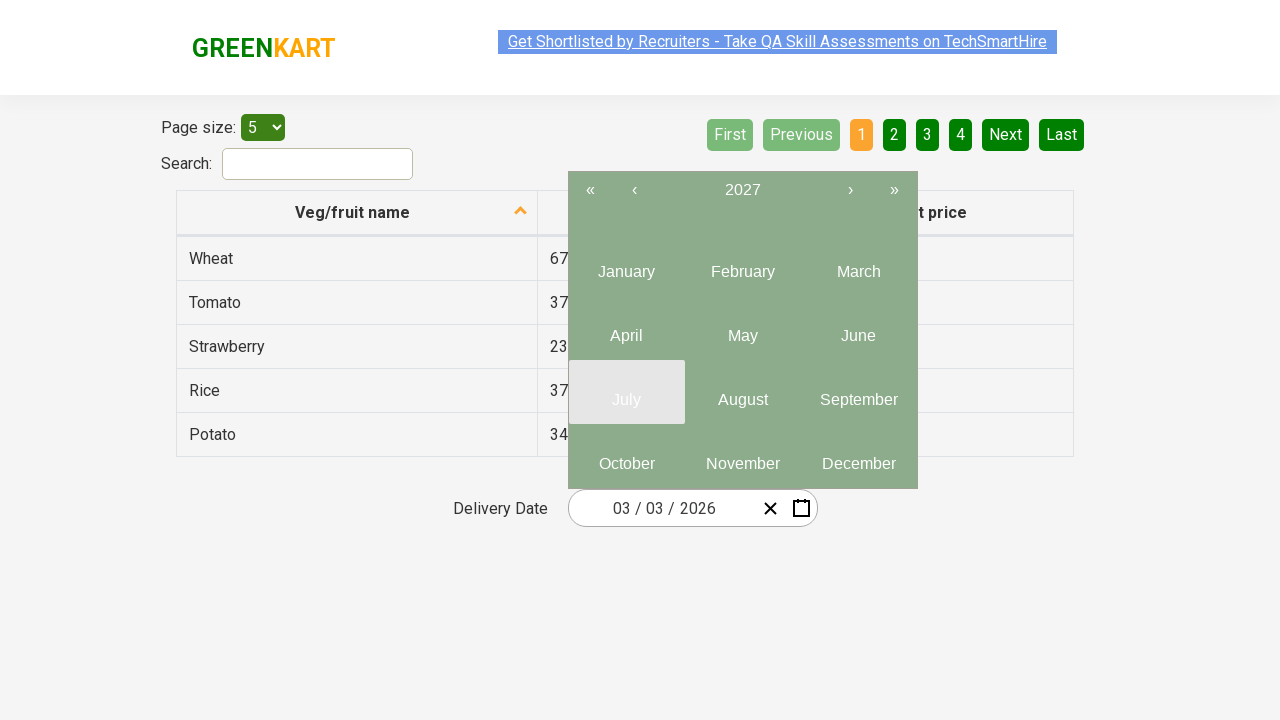

Selected month 8 (August) at (742, 392) on .react-calendar__year-view__months__month >> nth=7
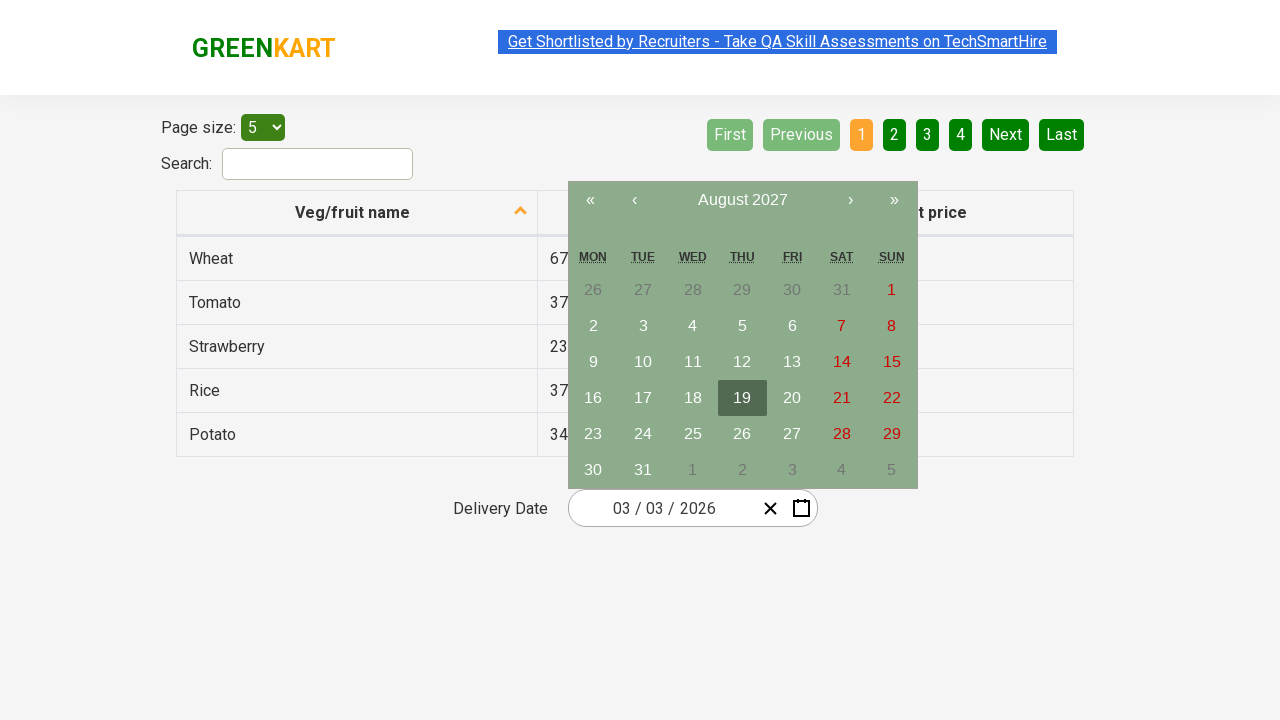

Selected day 31 at (643, 470) on //abbr[contains(@aria-label,'August') and text()='31']
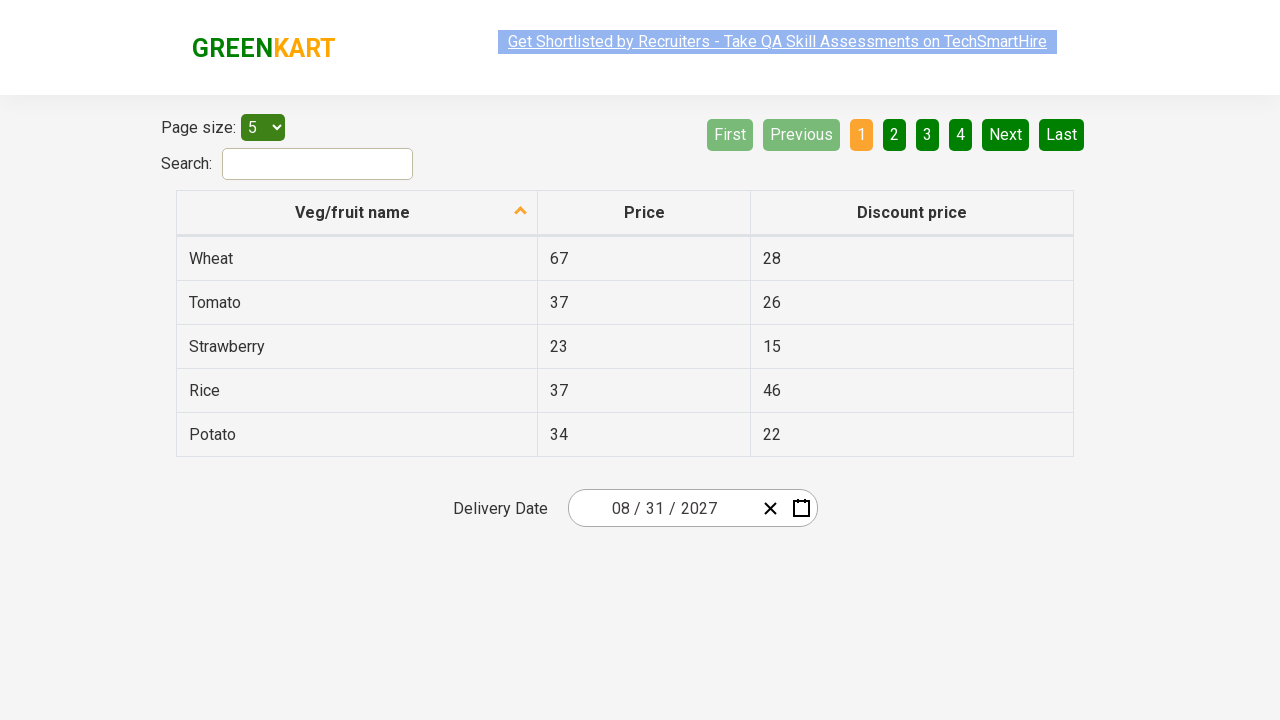

Retrieved input value at index 0: 8
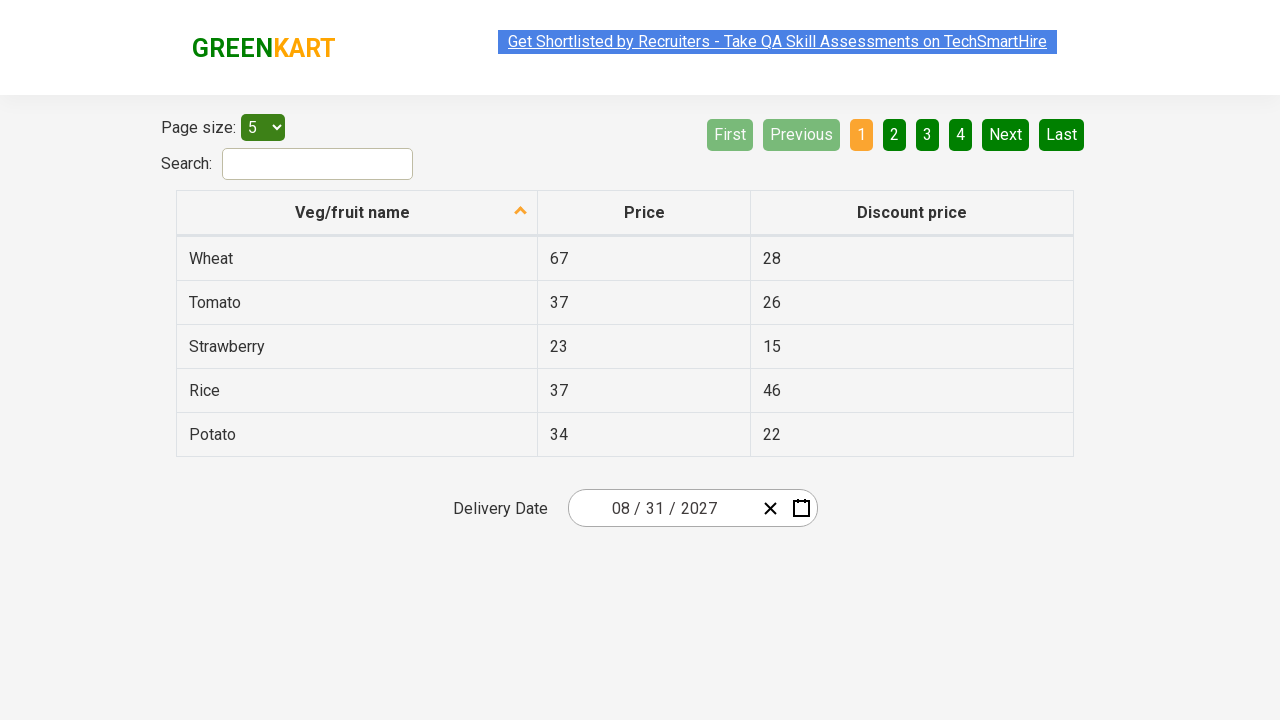

Verified input 0 matches expected value 8
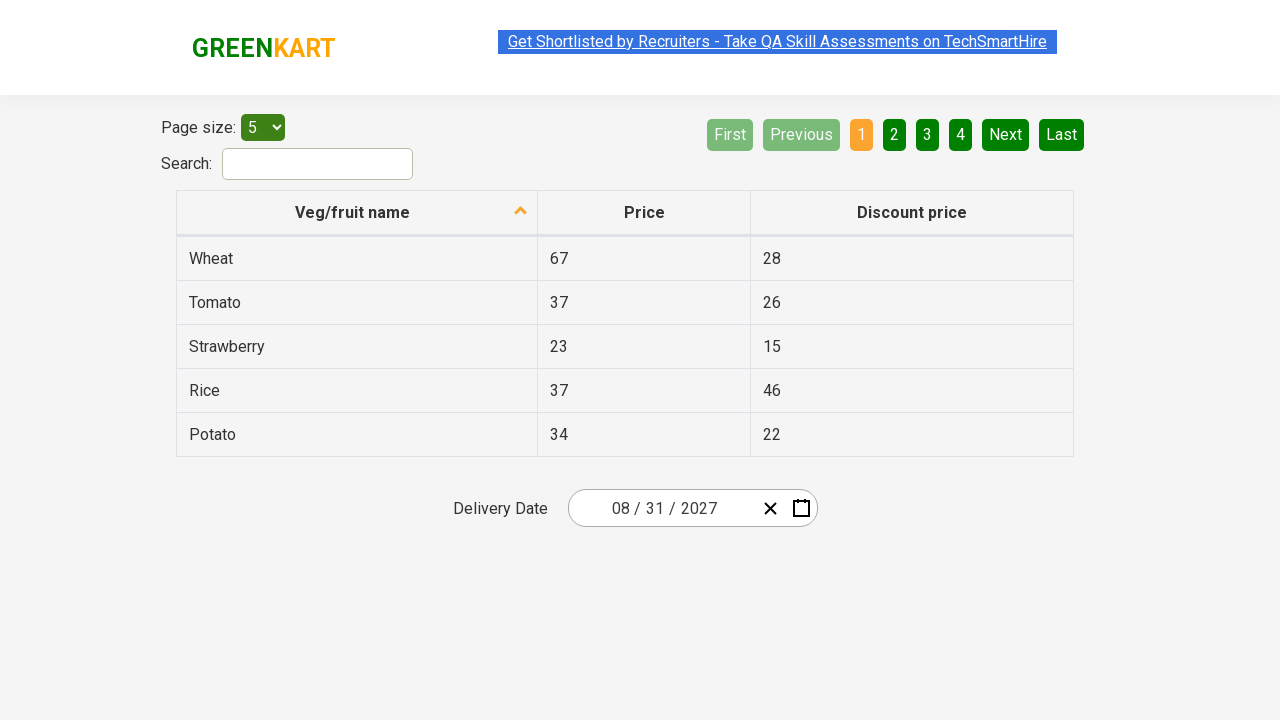

Retrieved input value at index 1: 31
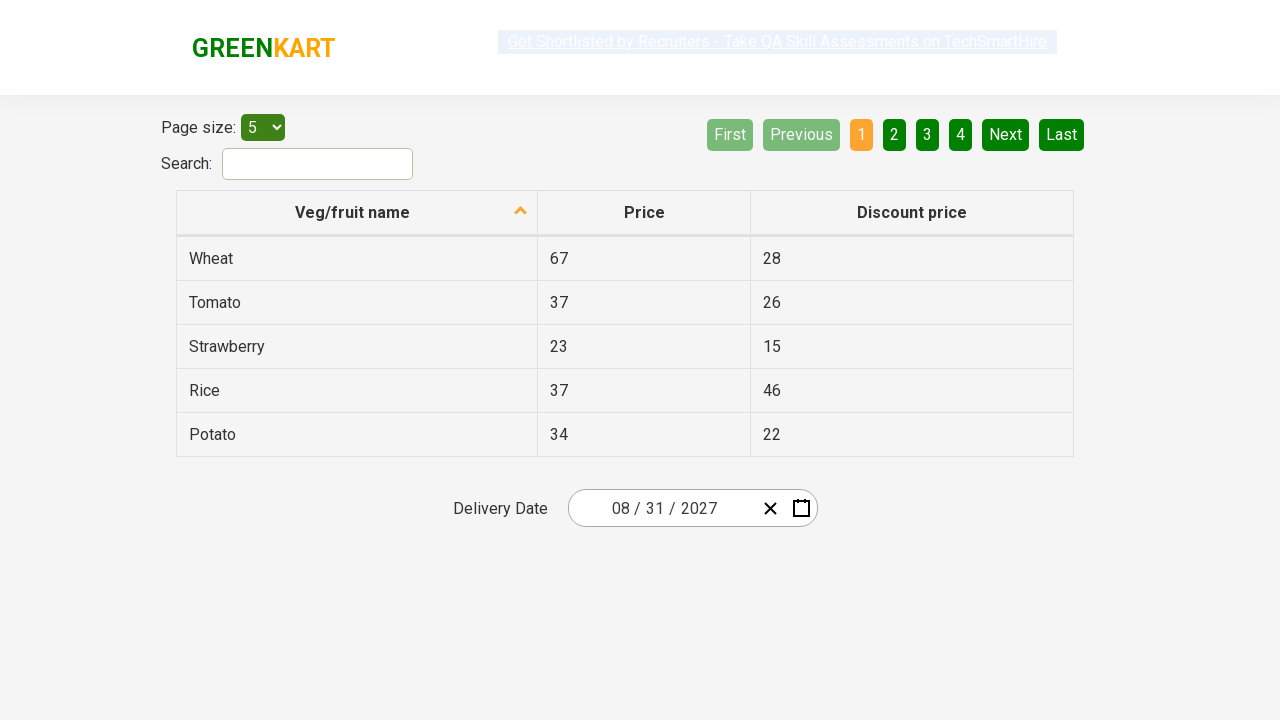

Verified input 1 matches expected value 31
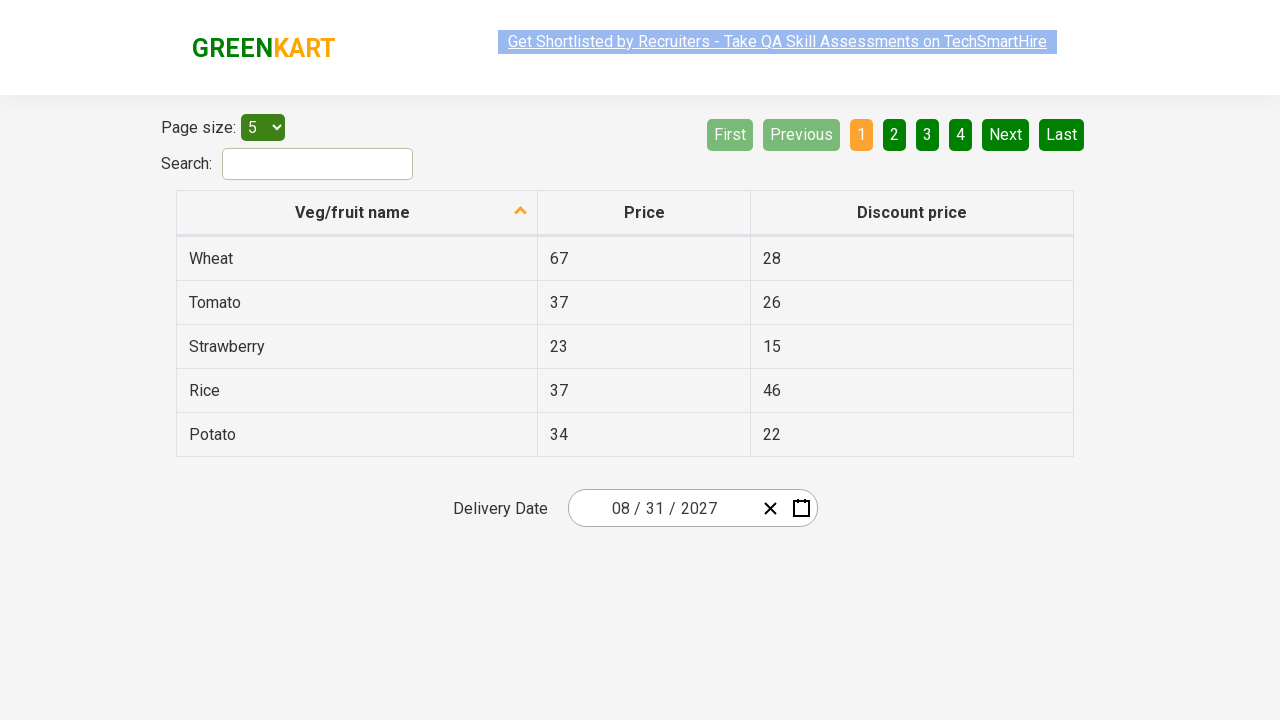

Retrieved input value at index 2: 2027
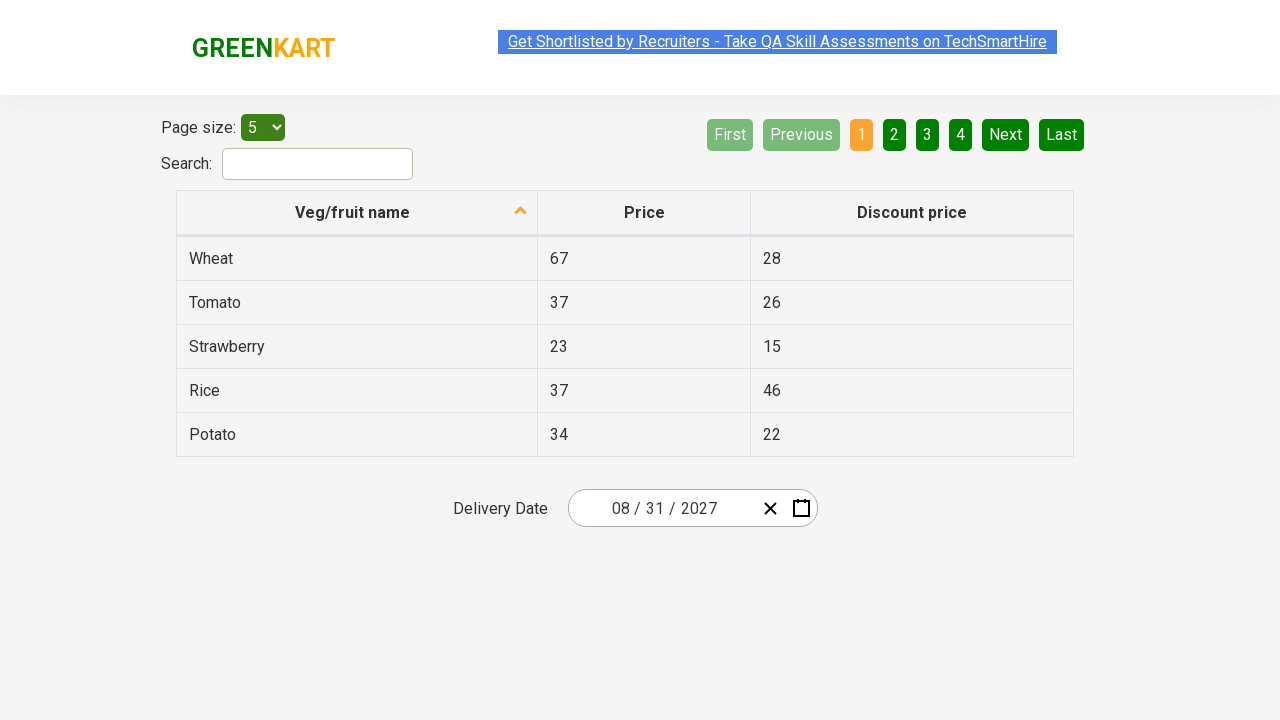

Verified input 2 matches expected value 2027
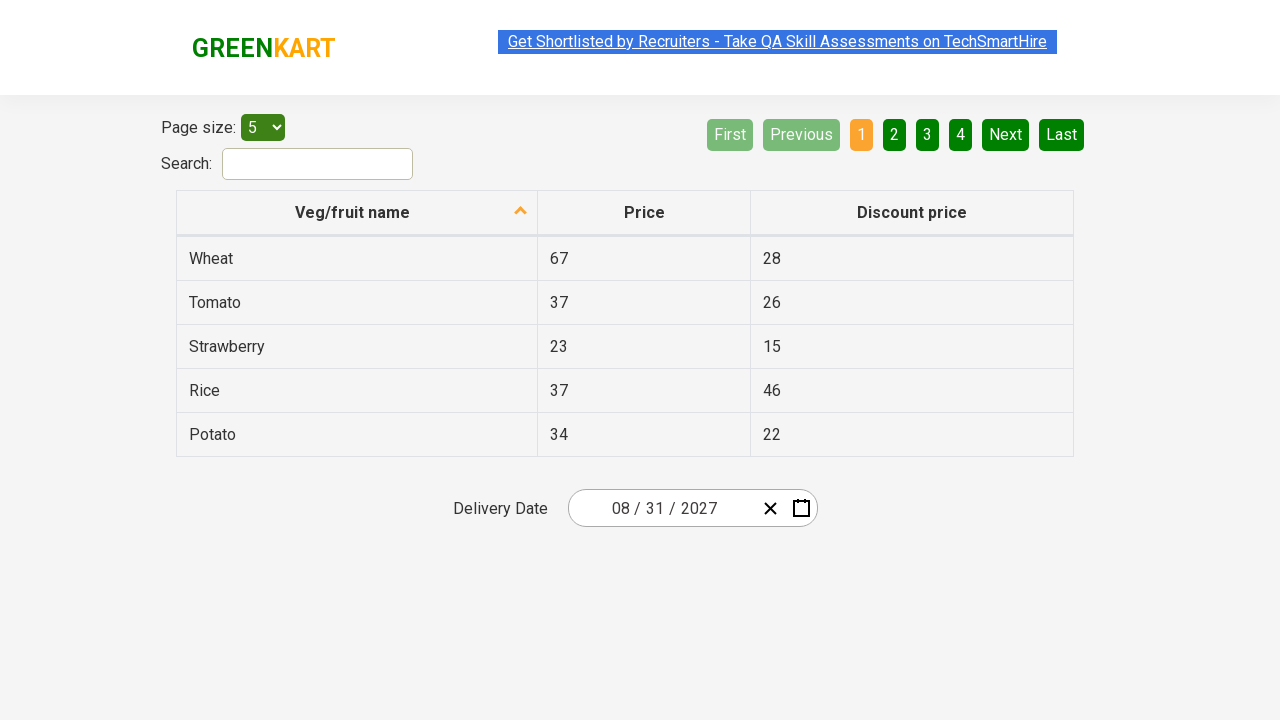

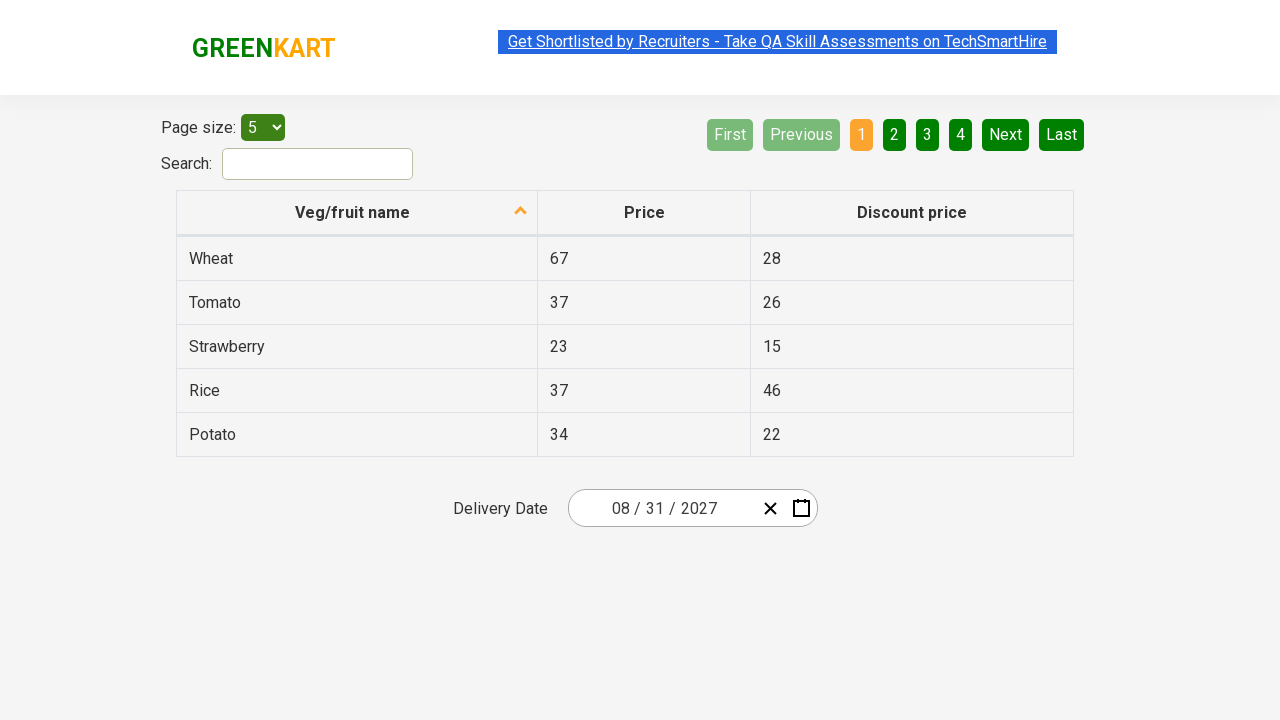